Tests navigation to sign in page by clicking the sign in button

Starting URL: https://foodstore-1.web.app/

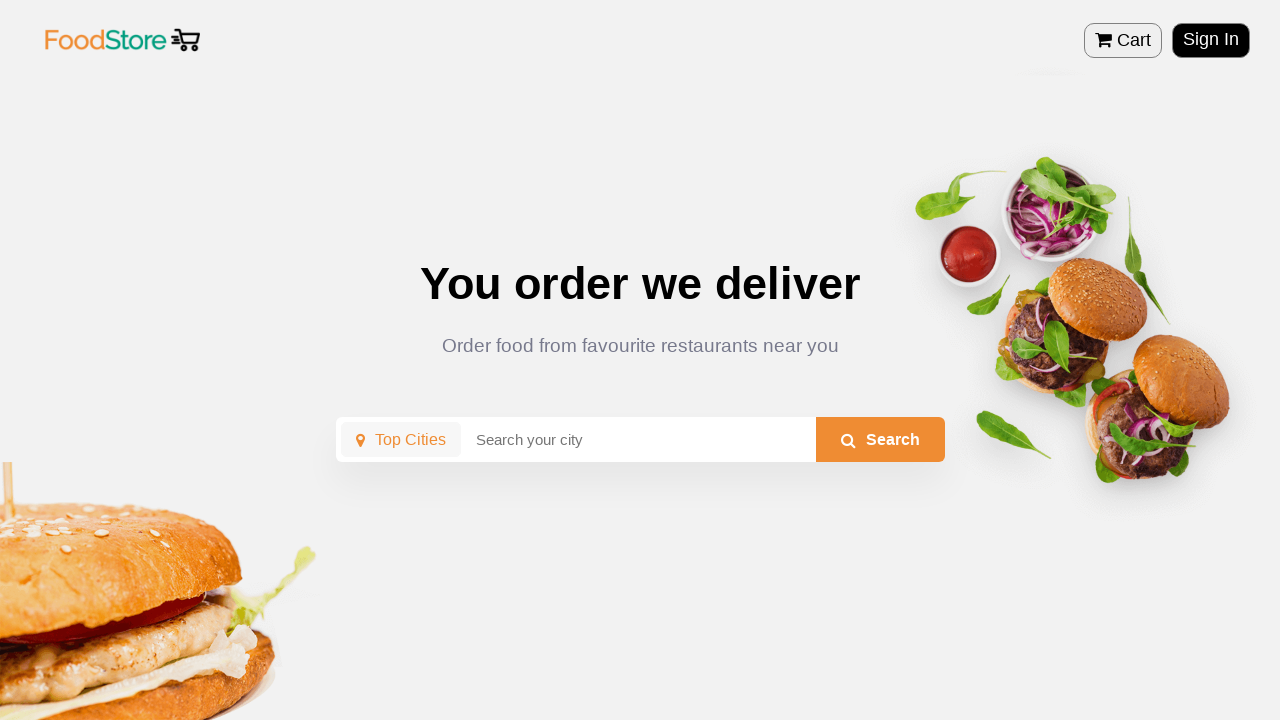

Clicked sign in button in header at (1211, 40) on xpath=//html/body/div/header/div[3]/div/a
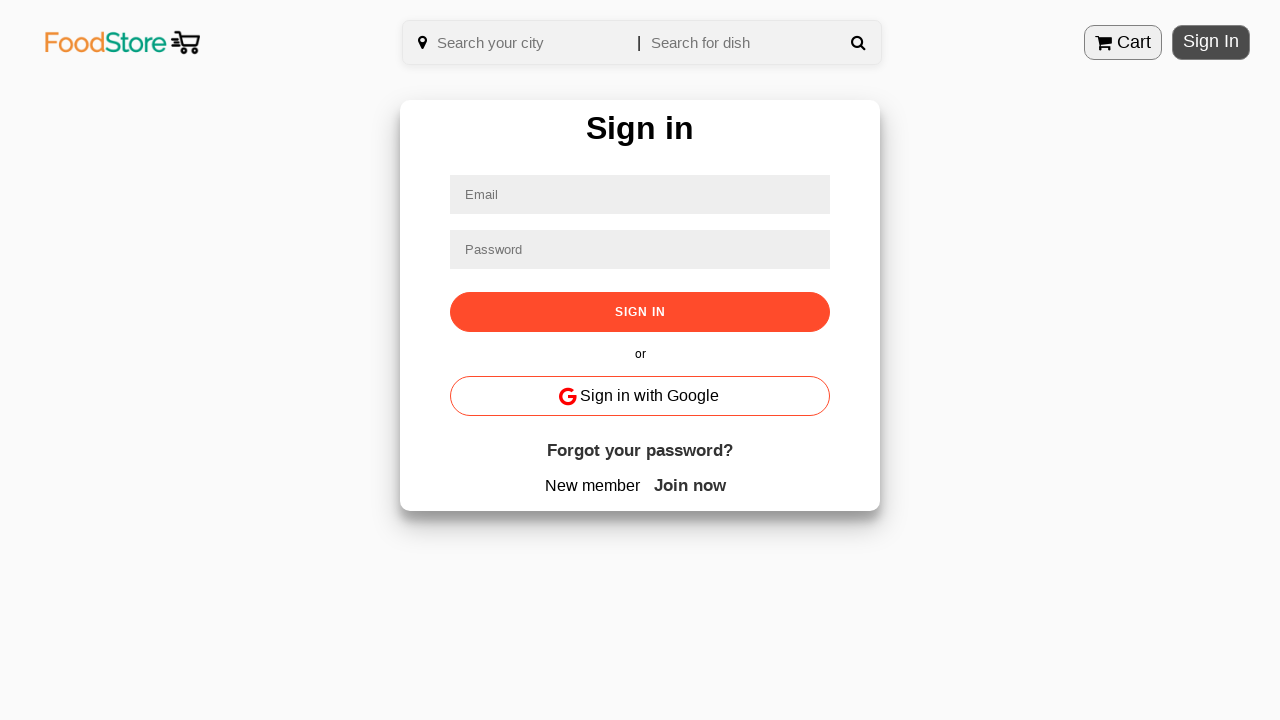

Sign in page loaded and sign in button visible
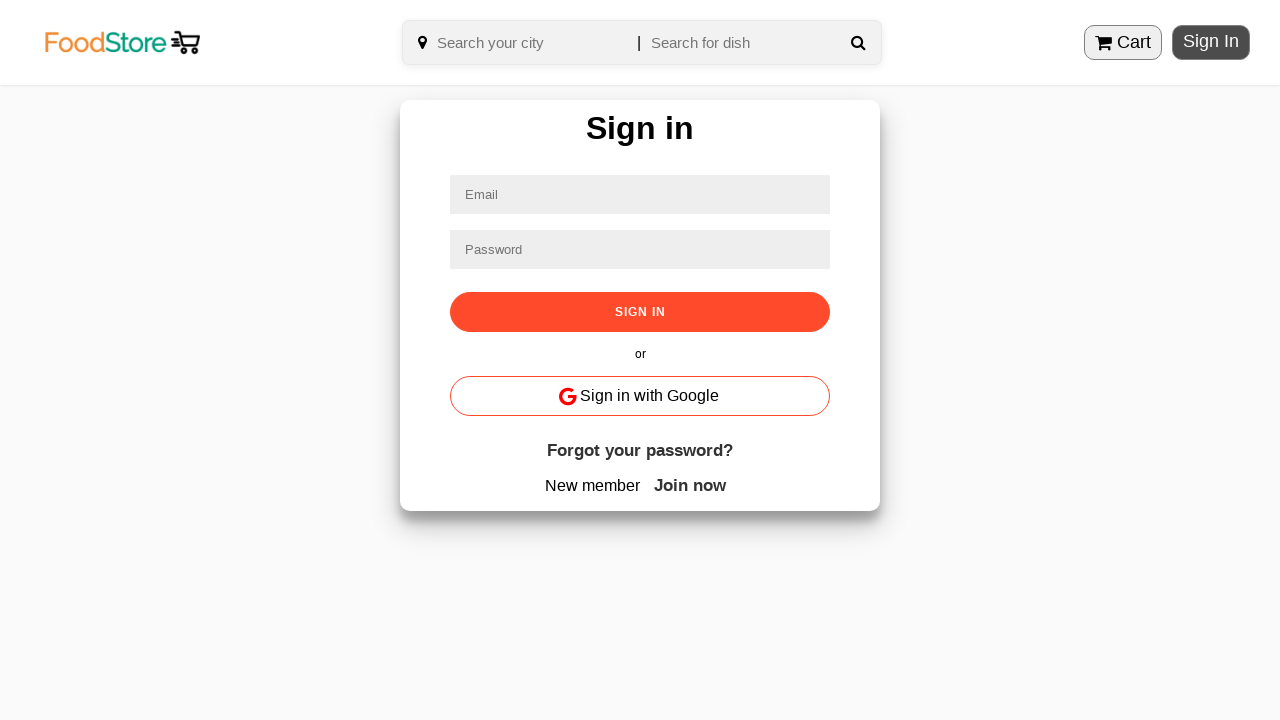

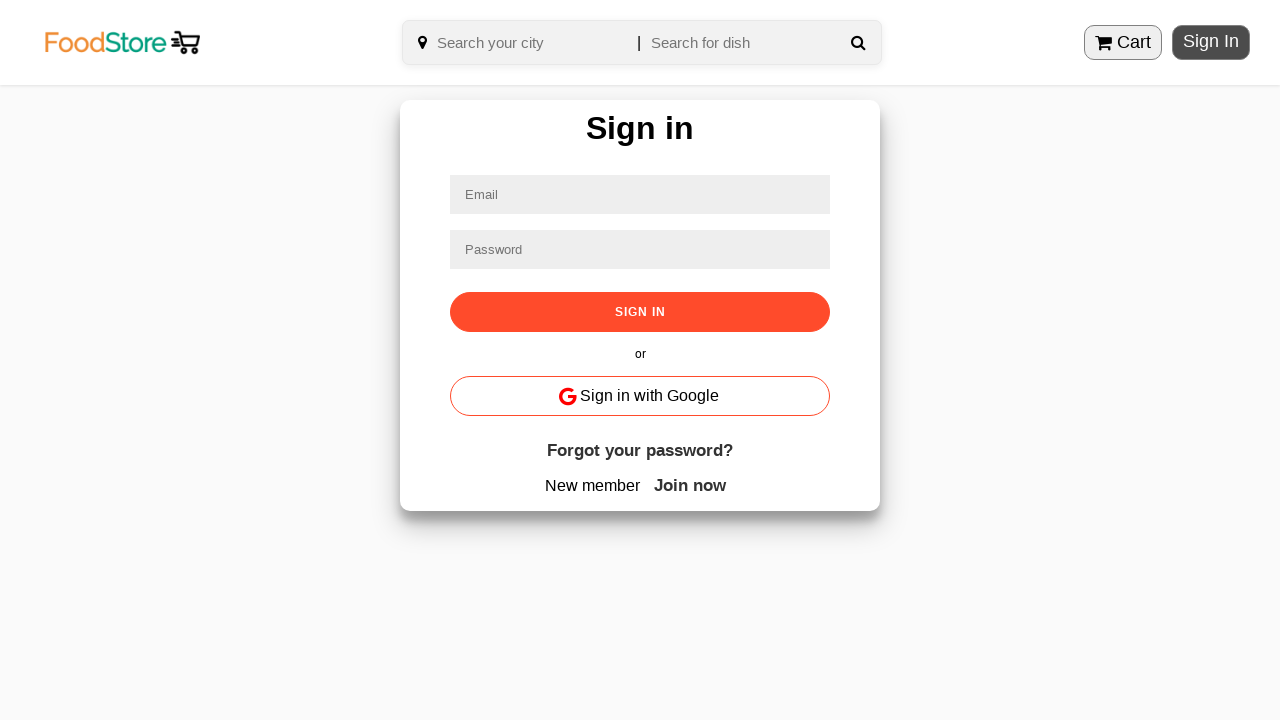